Tests product search and add to cart functionality by searching for products starting with "ca" and adding one to cart

Starting URL: https://rahulshettyacademy.com/seleniumPractise/#/

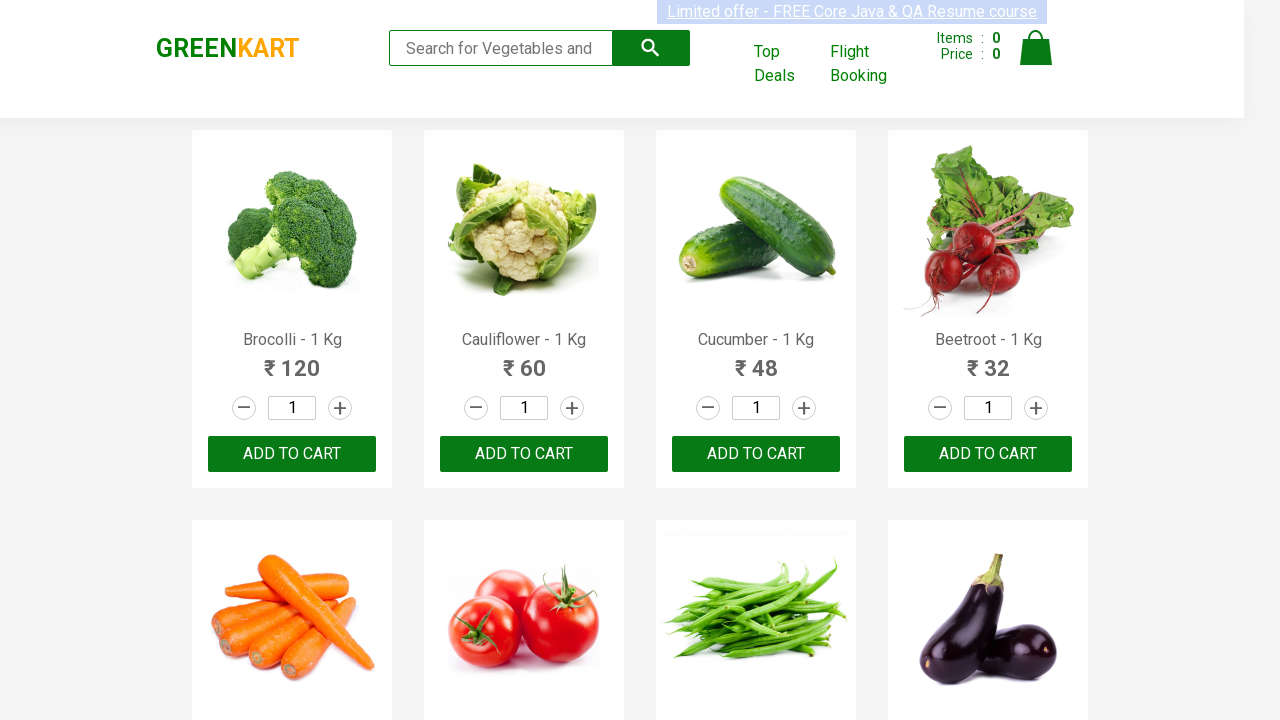

Filled search field with 'ca' to search for products on input[placeholder='Search for Vegetables and Fruits']
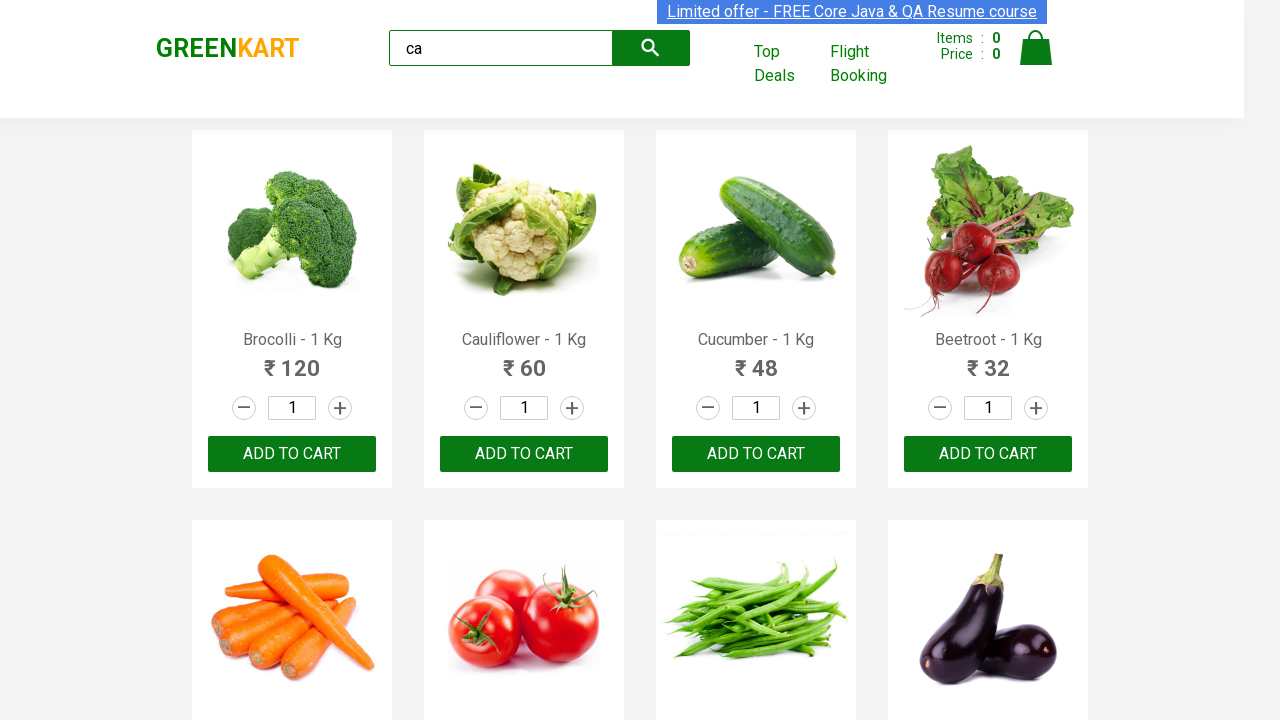

Waited for search results to load
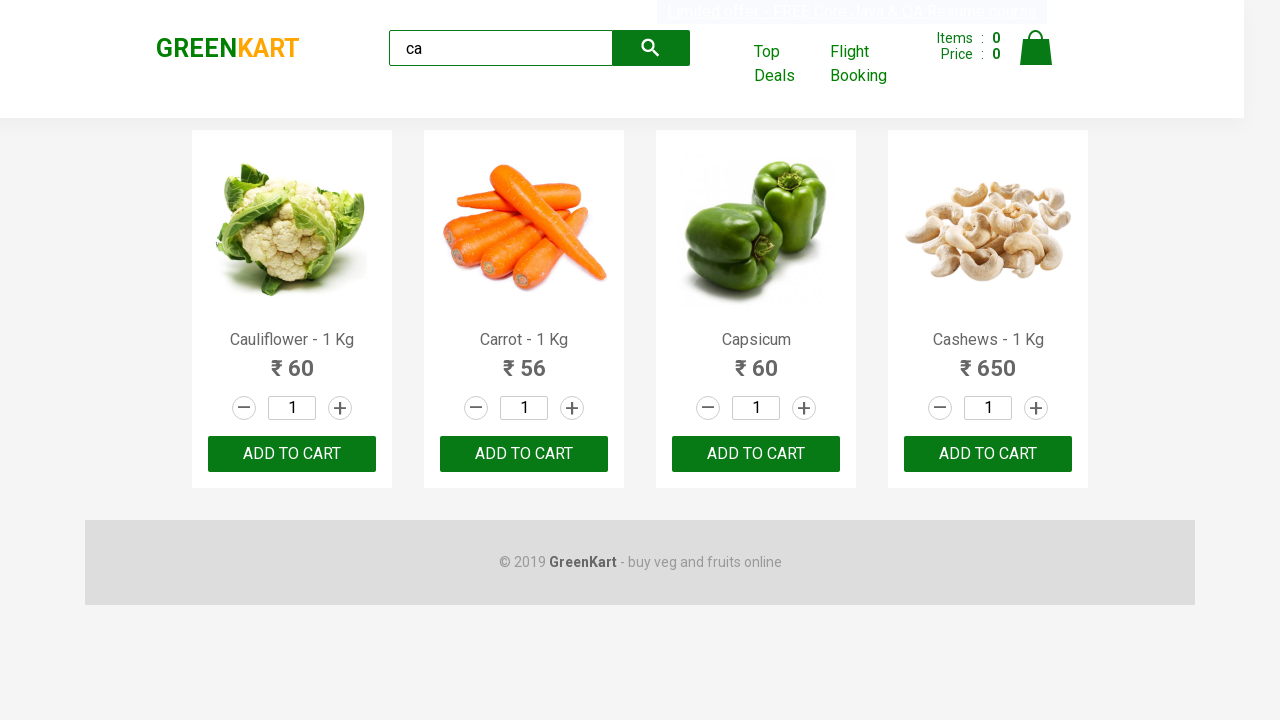

Verified that 4 products are displayed in search results
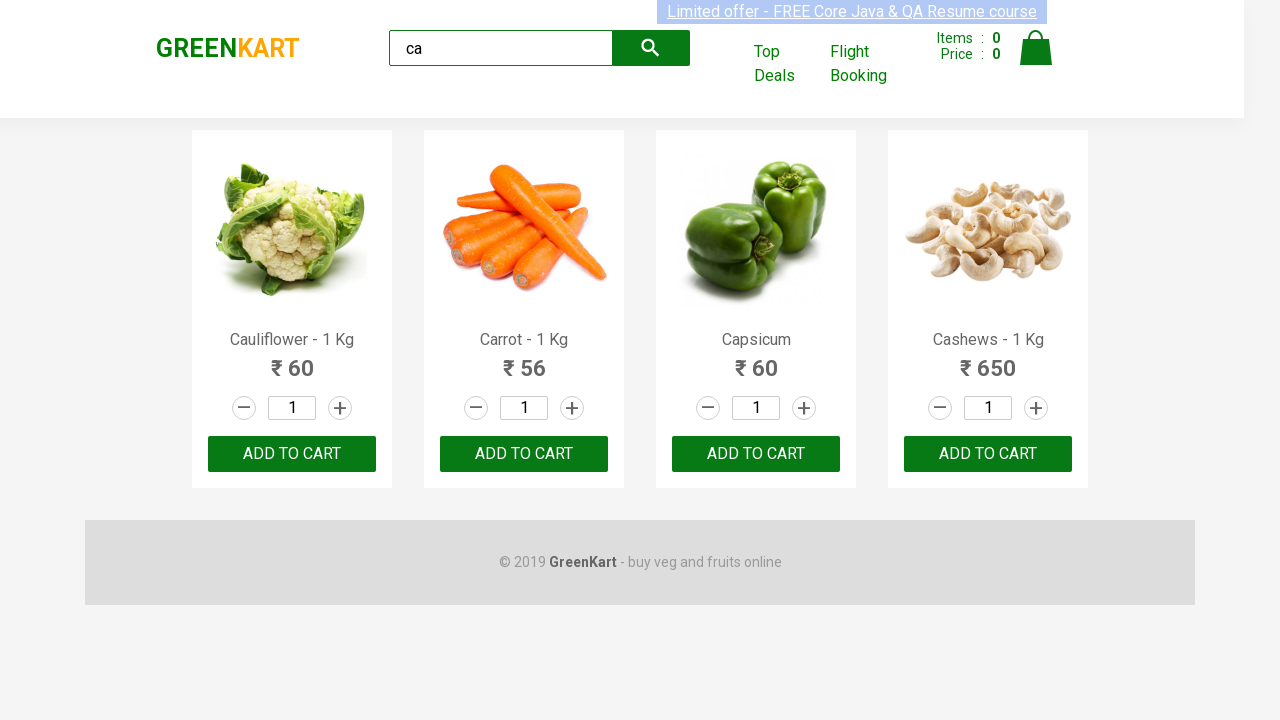

Clicked 'ADD TO CART' button for the third product in search results at (756, 454) on .products .product >> nth=2 >> text=ADD TO CART
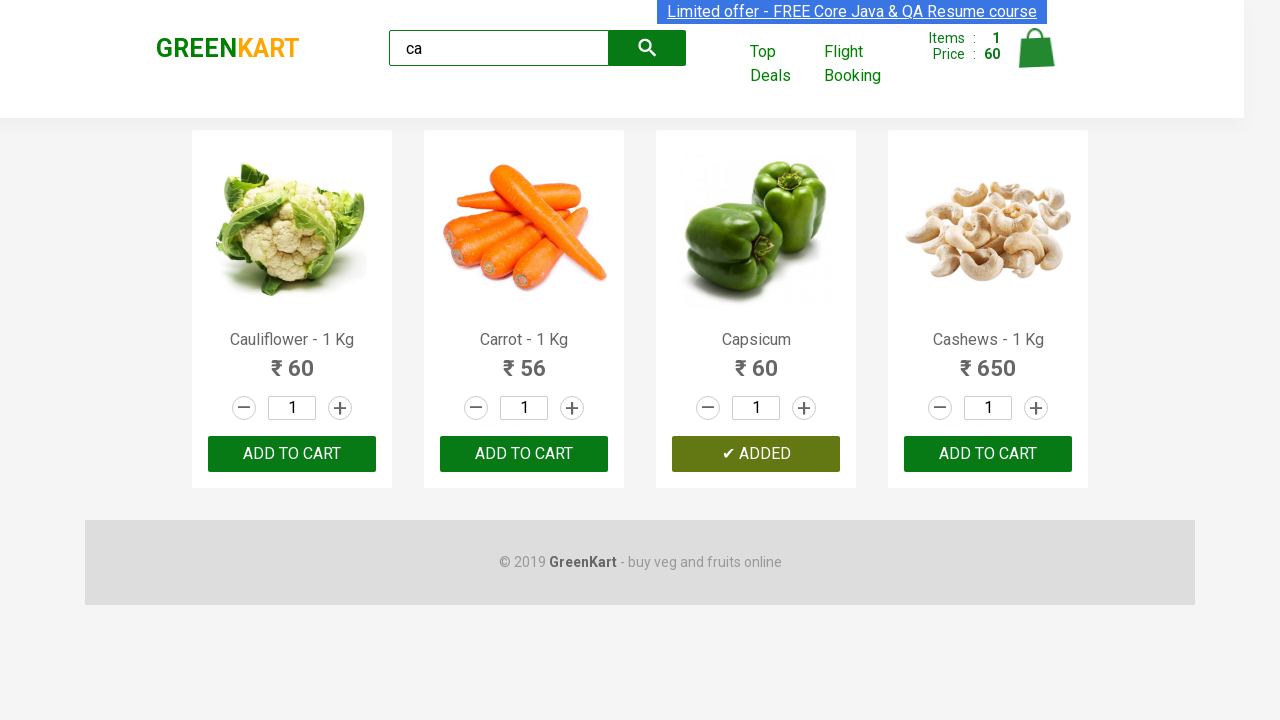

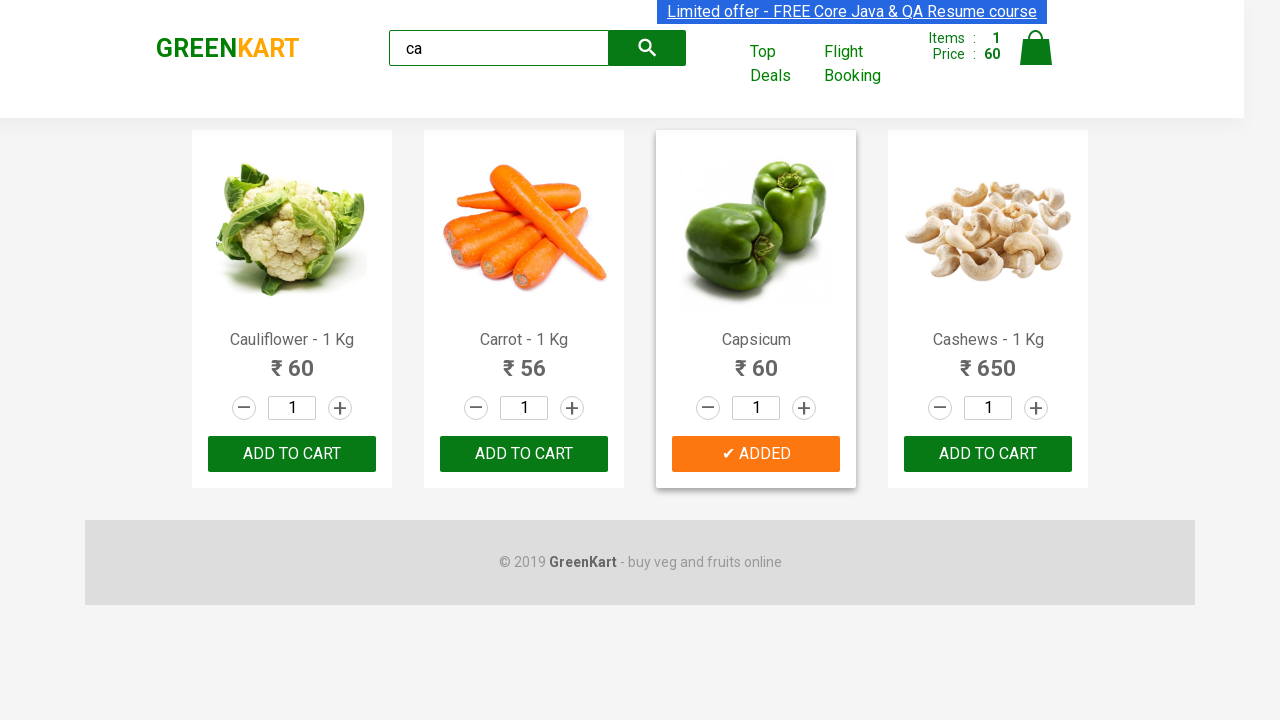